Tests dynamic controls functionality by clicking the Enable button to enable a text field, then typing text into the newly enabled field and verifying the text is present.

Starting URL: https://the-internet.herokuapp.com/dynamic_controls

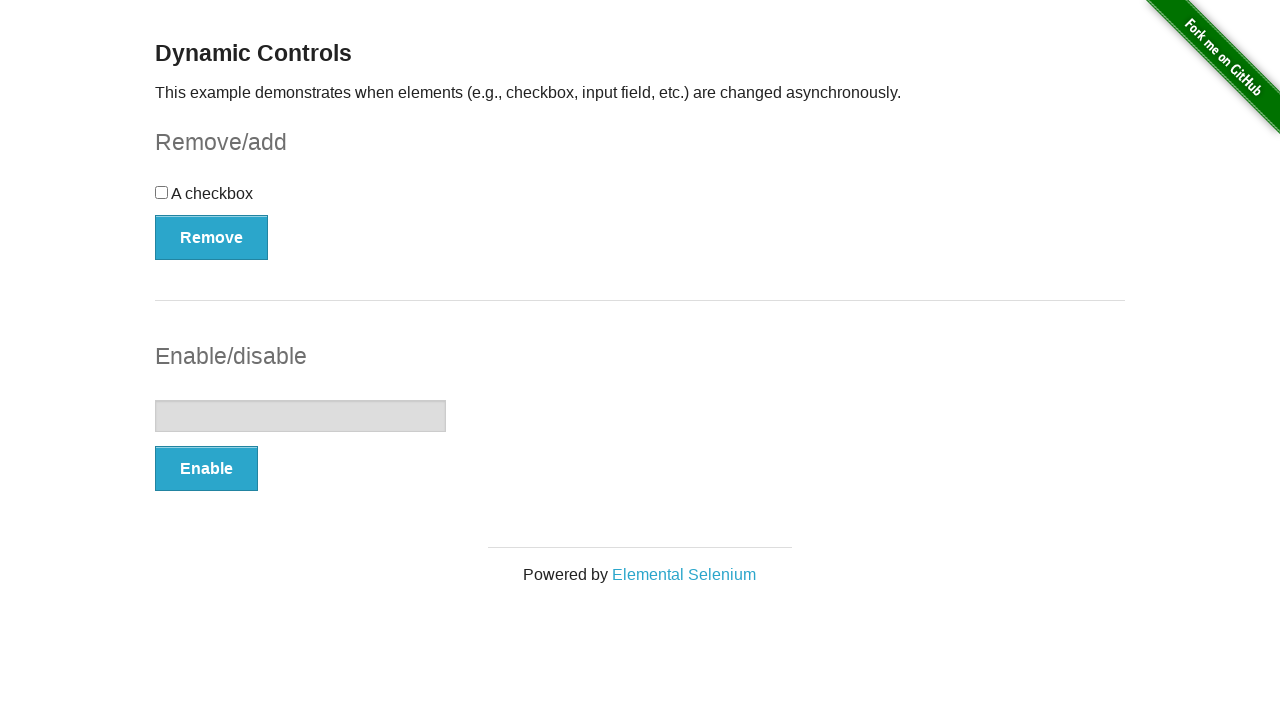

Clicked Enable button to enable the text field at (206, 469) on xpath=//button[text()='Enable']
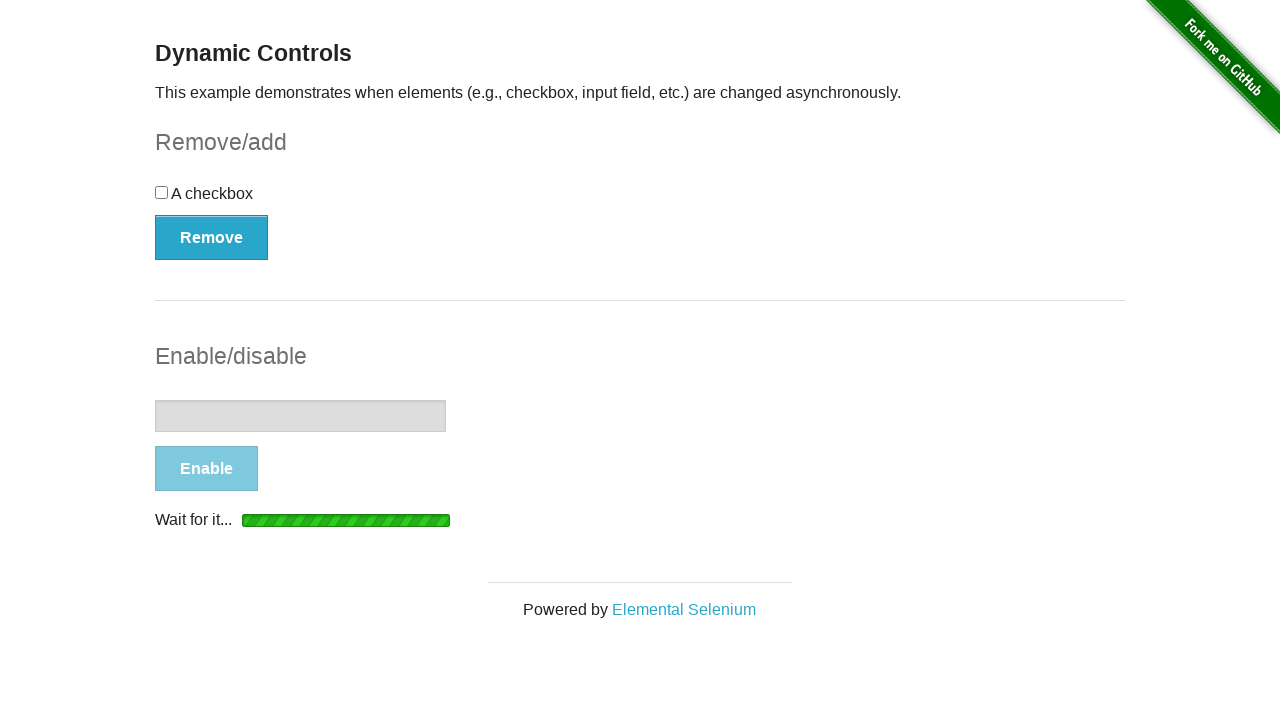

Text field became visible after clicking Enable
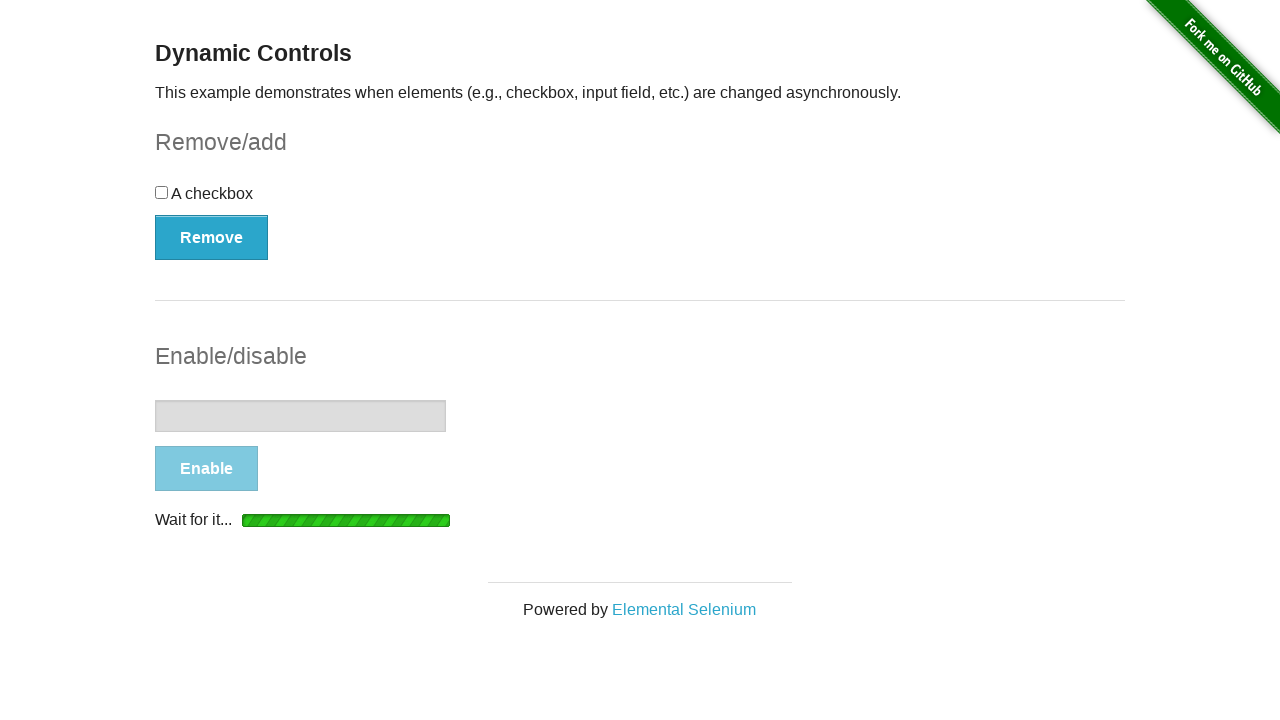

Typed 'HELLO' into the text field on //input[@type='text']
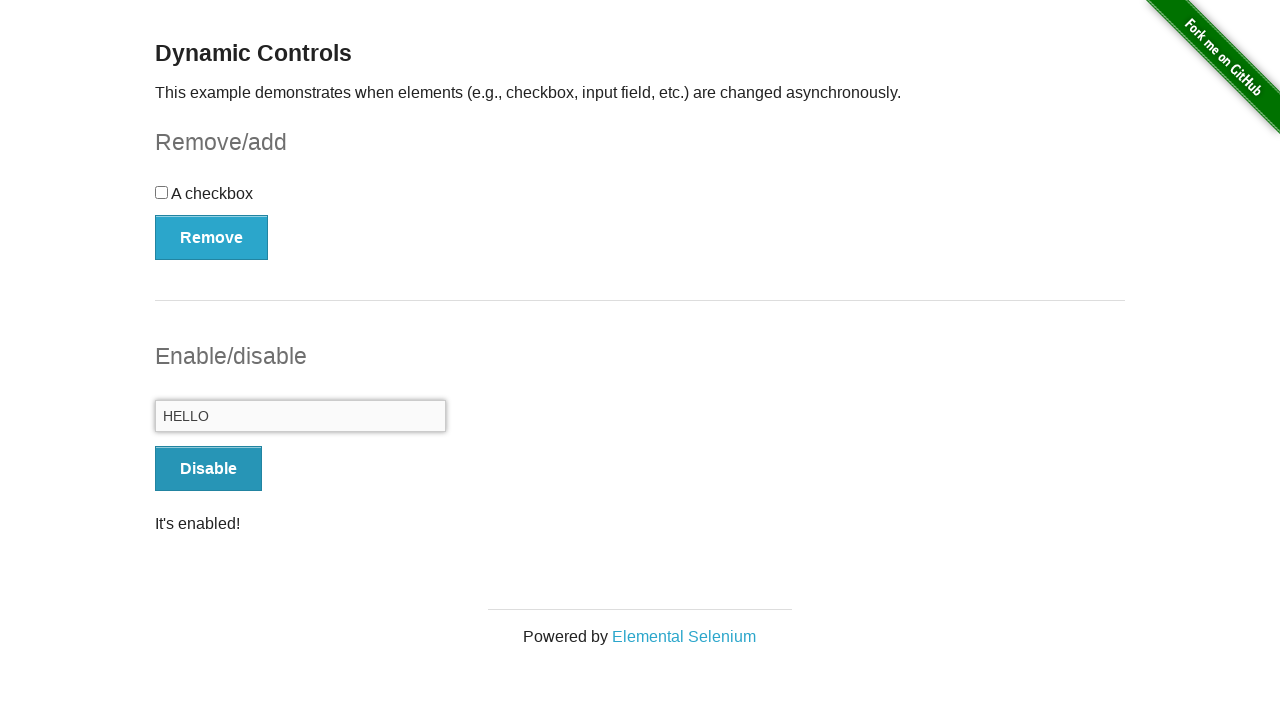

Verified that 'HELLO' is present in the text field
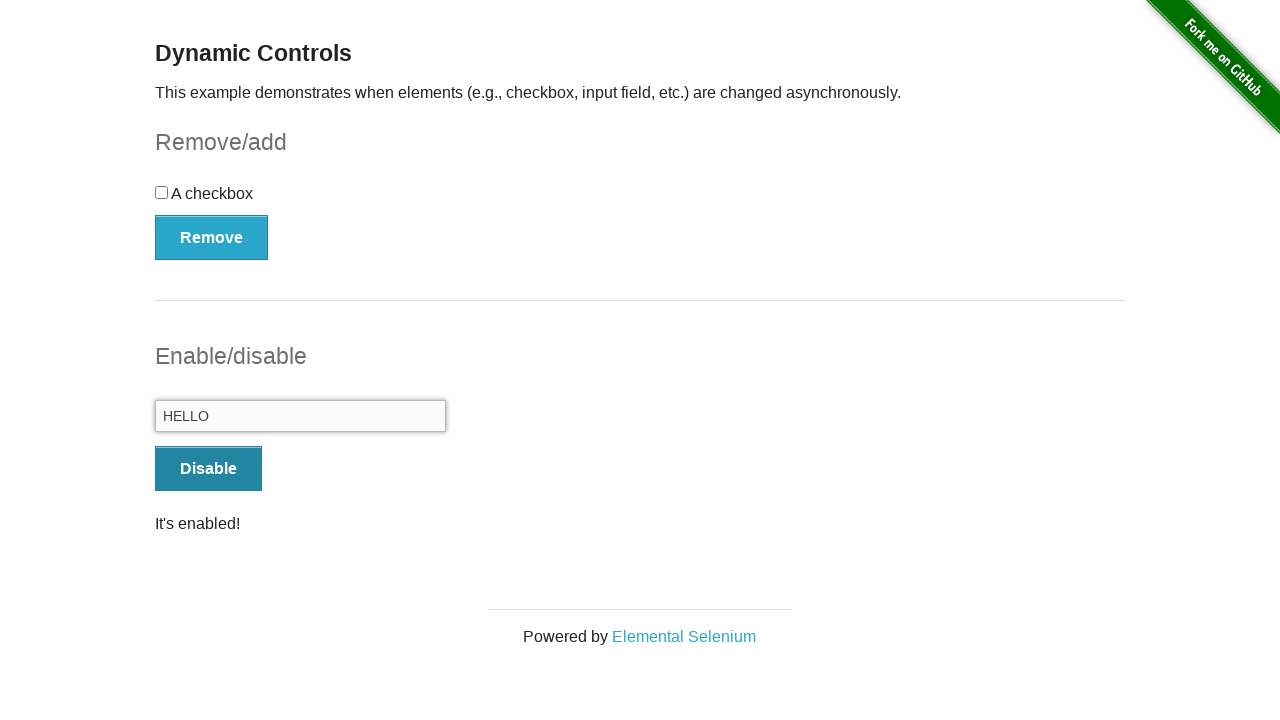

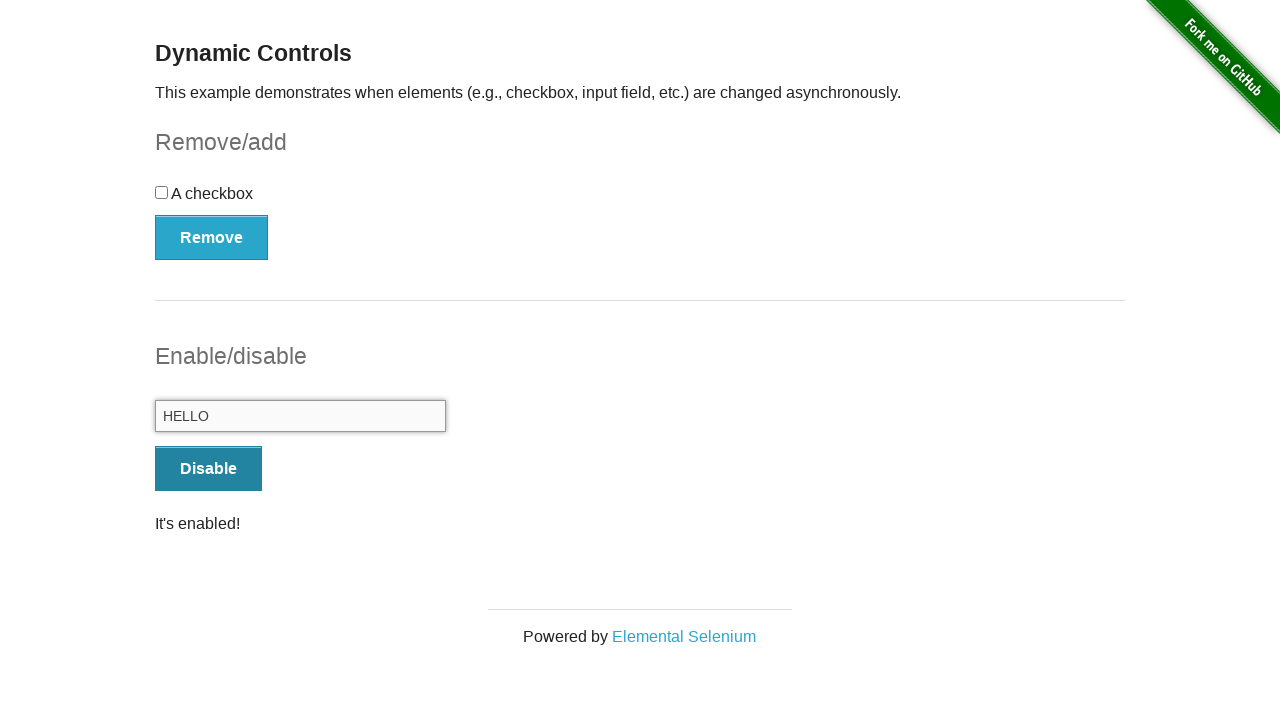